Tests JavaScript alert handling by clicking a button that triggers a confirm dialog and accepting it

Starting URL: https://the-internet.herokuapp.com/javascript_alerts

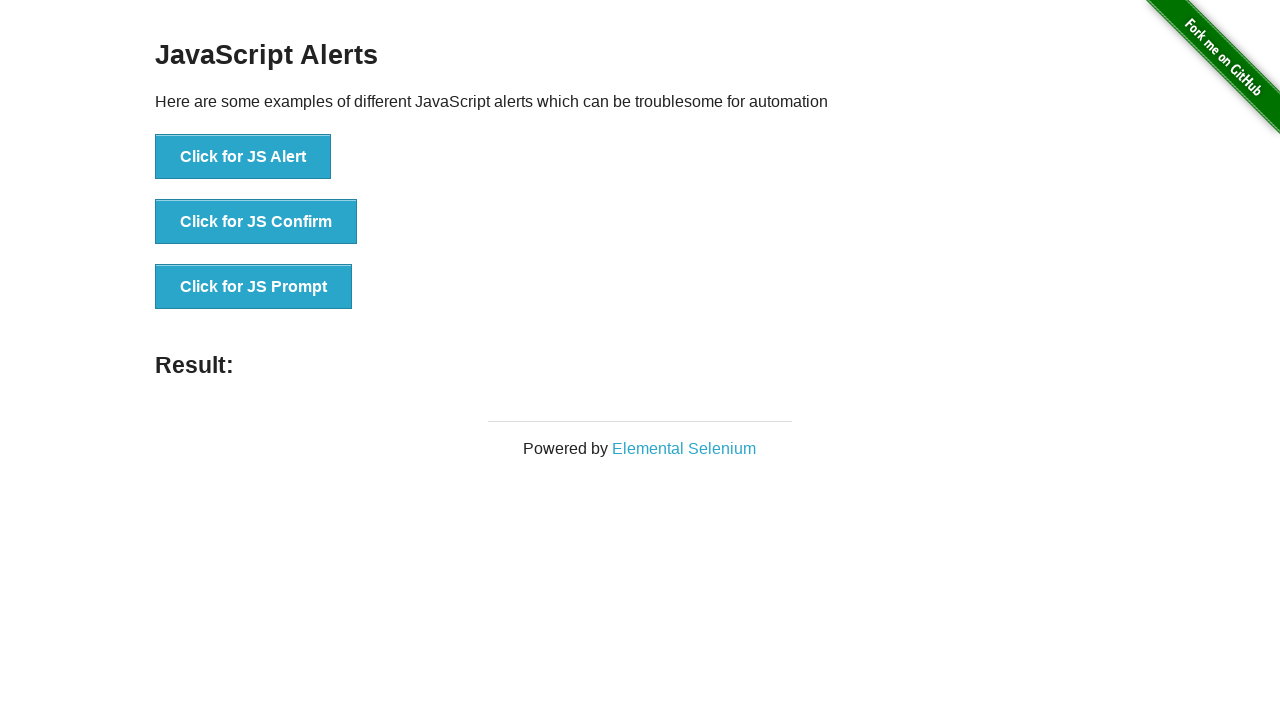

Clicked button that triggers confirm dialog at (256, 222) on xpath=//button[@onclick='jsConfirm()']
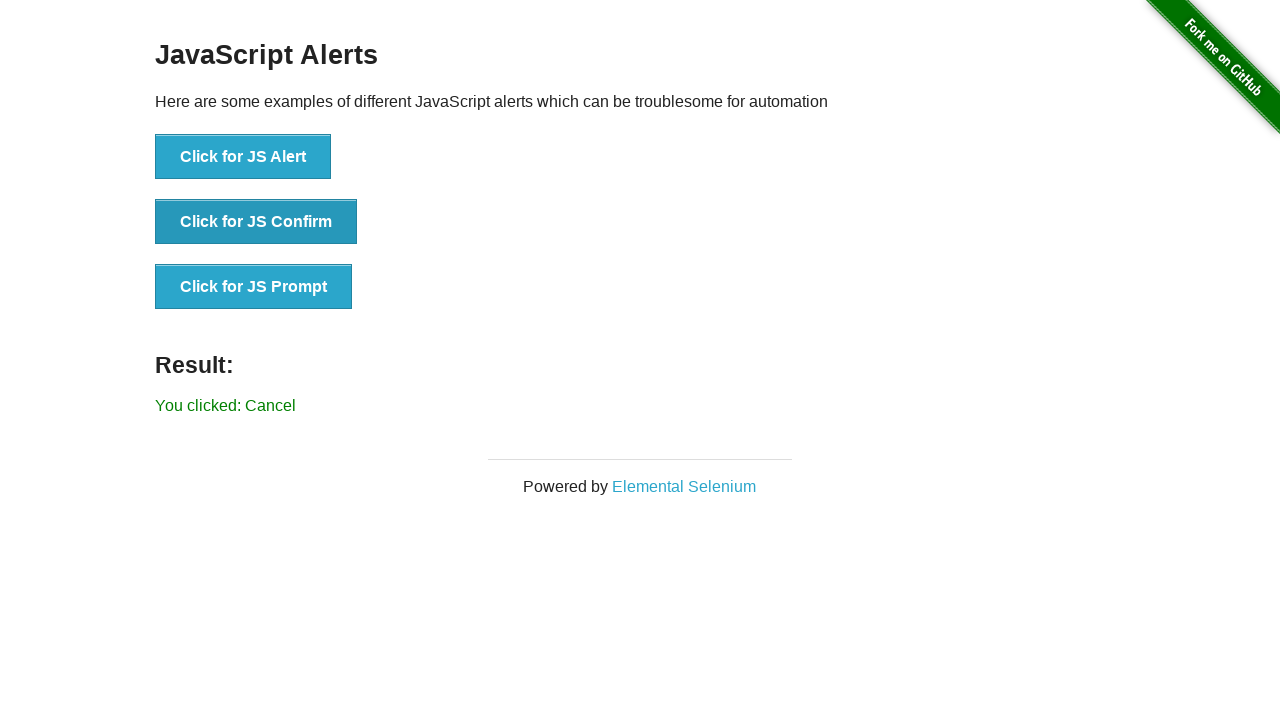

Set up dialog handler to accept confirm dialogs
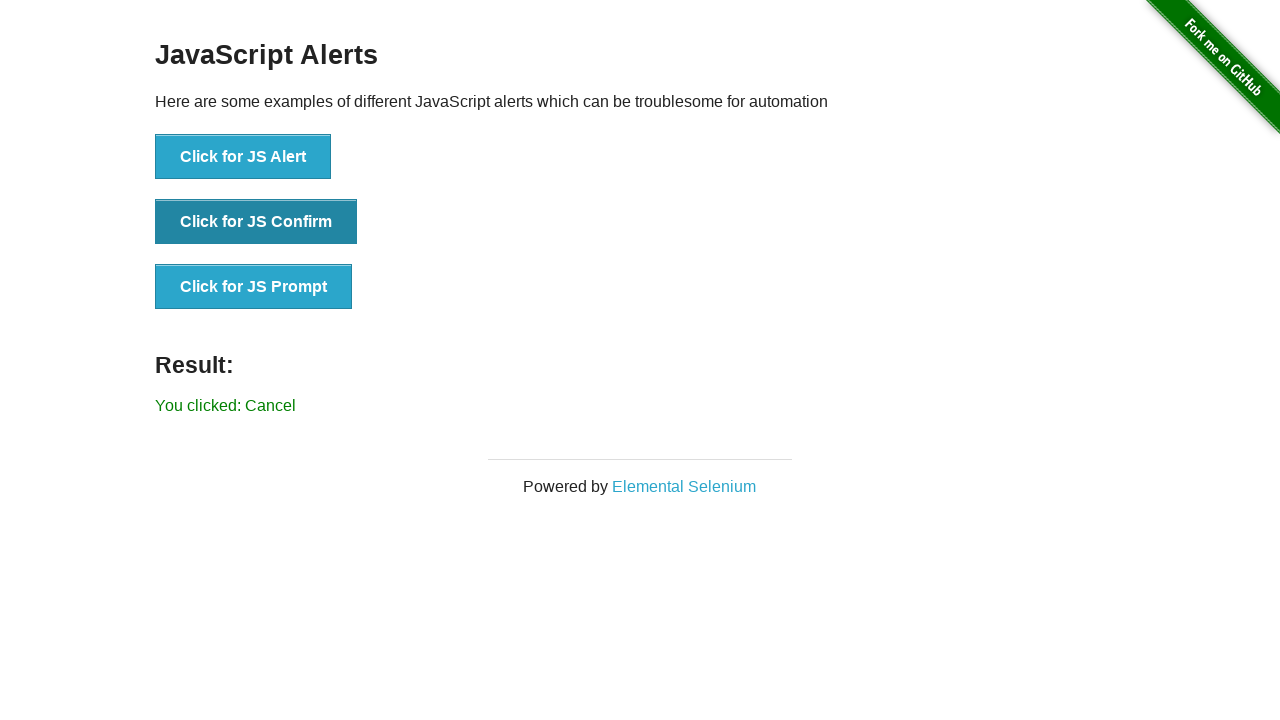

Clicked confirm dialog button and accepted the dialog at (256, 222) on xpath=//button[@onclick='jsConfirm()']
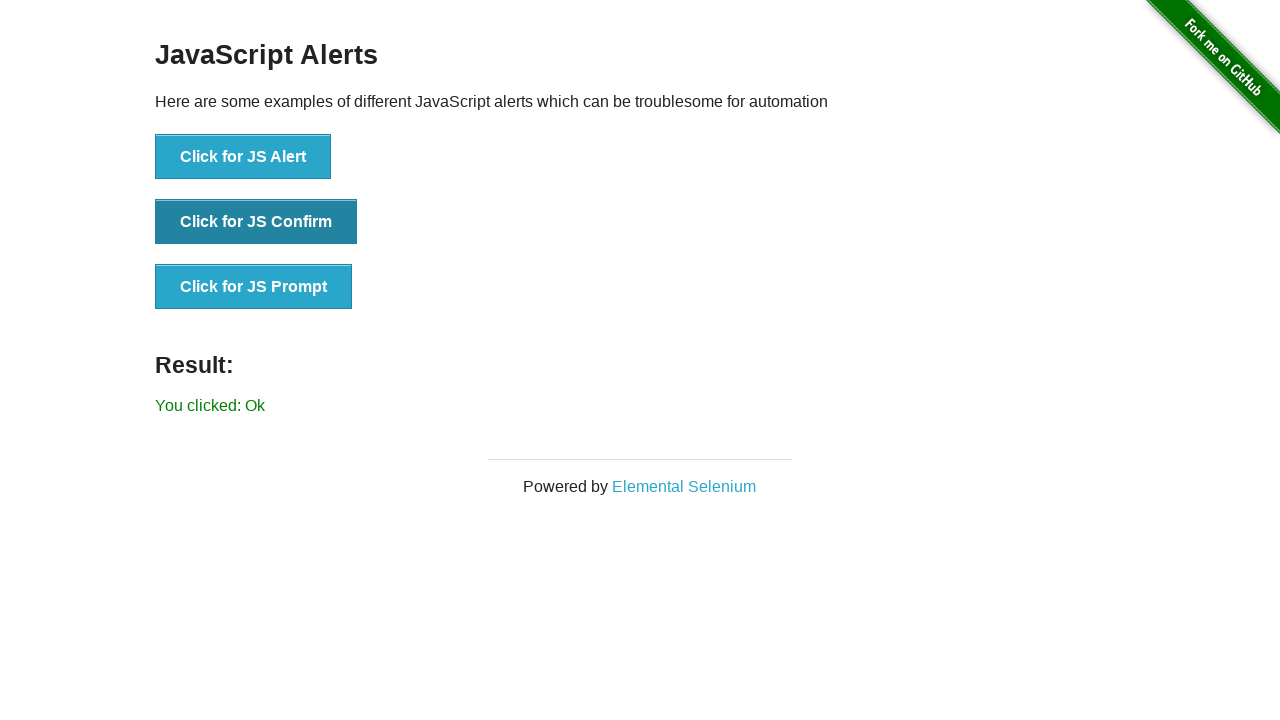

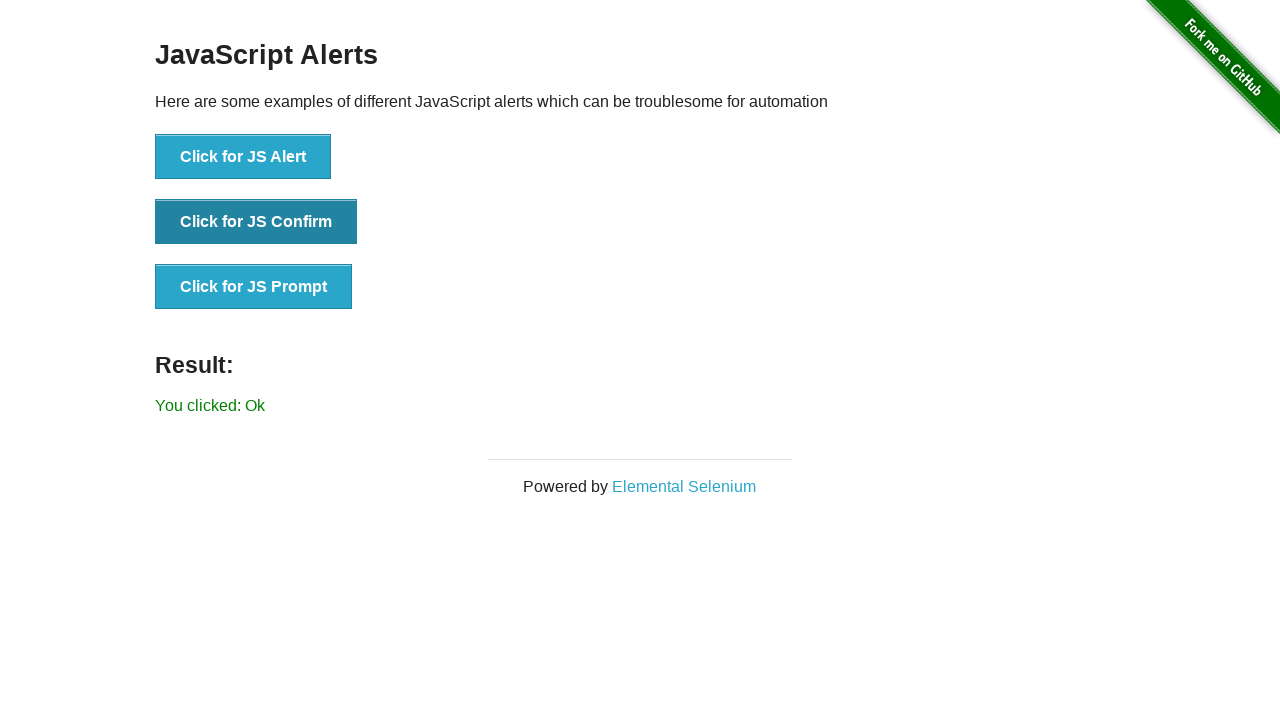